Tests dismissing a JavaScript confirm dialog by clicking the second alert button, dismissing it (clicking Cancel), and verifying the result shows "You clicked: Cancel".

Starting URL: https://testcenter.techproeducation.com/index.php?page=javascript-alerts

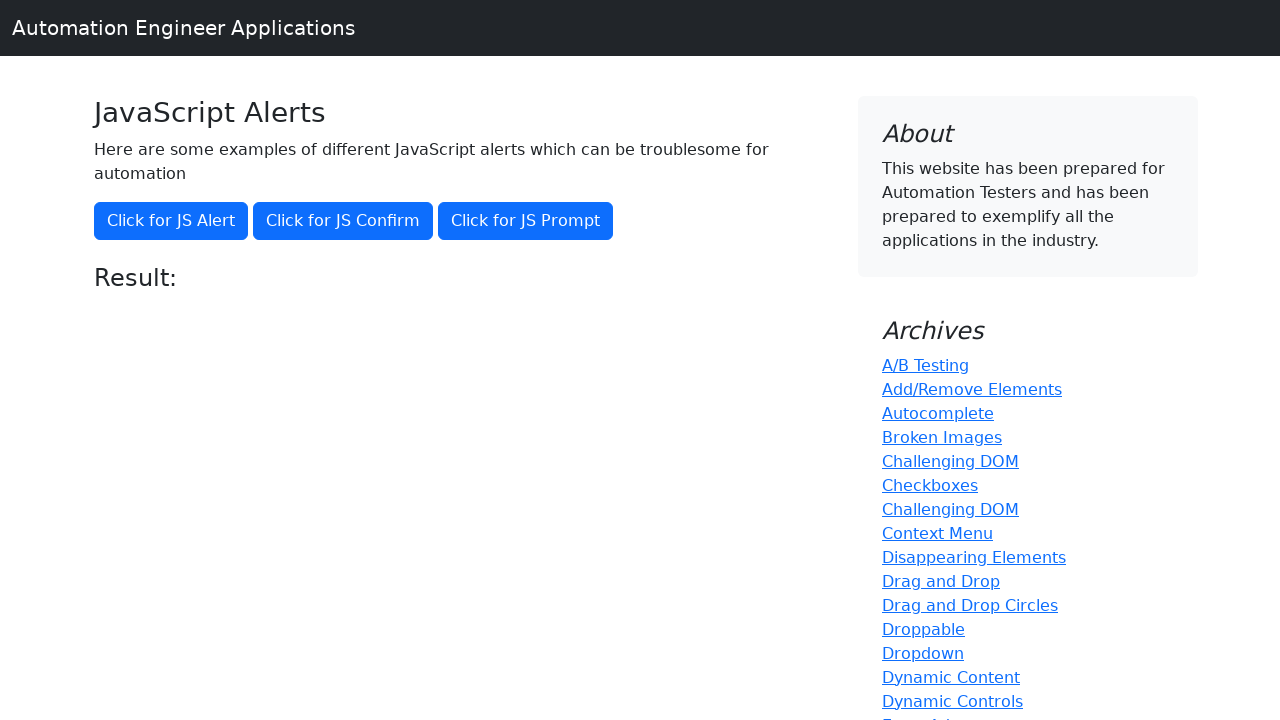

Set up dialog handler to dismiss alerts by clicking Cancel
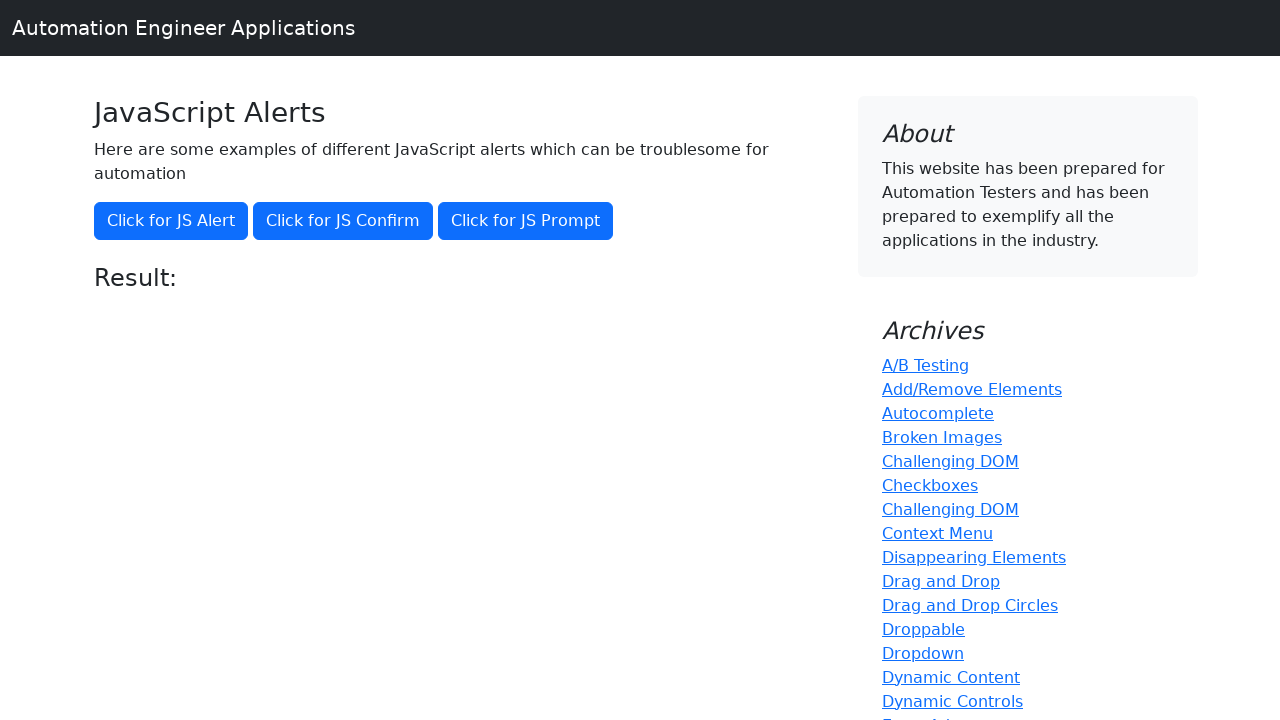

Clicked the confirm button to trigger JavaScript confirm dialog at (343, 221) on xpath=//button[@onclick='jsConfirm()']
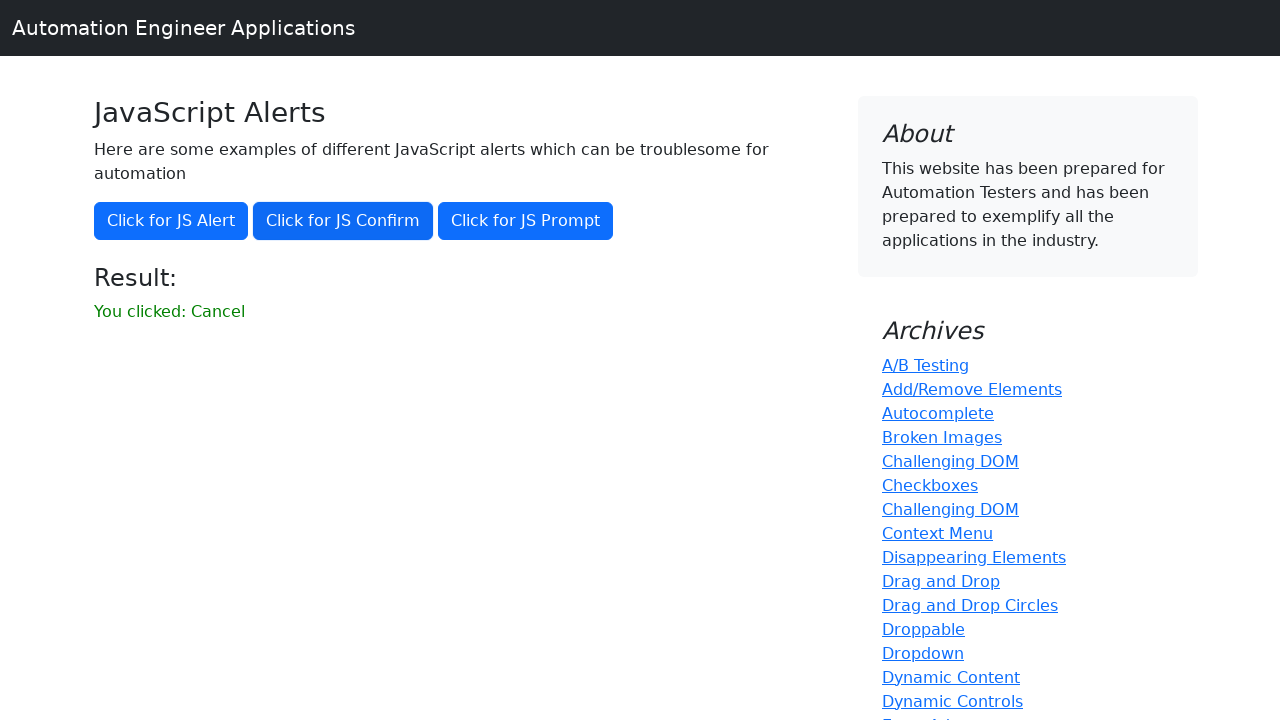

Result element loaded after dismissing the confirm dialog
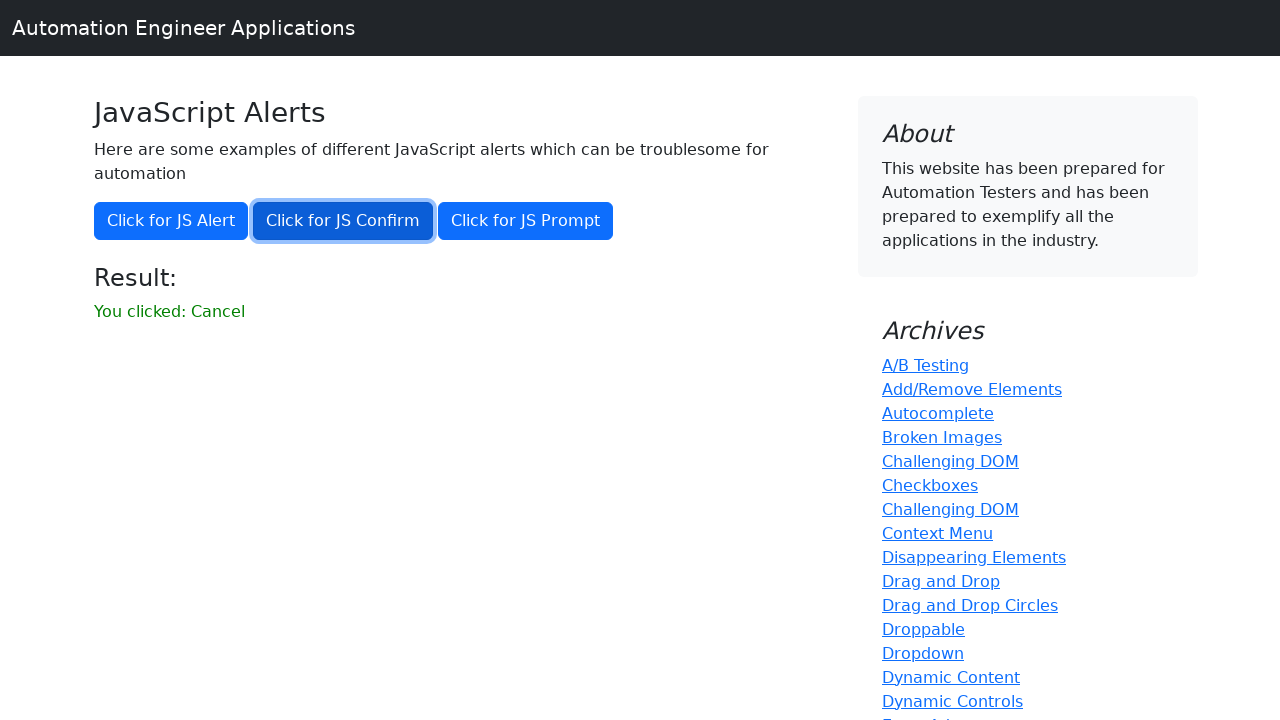

Retrieved result text: 'You clicked: Cancel'
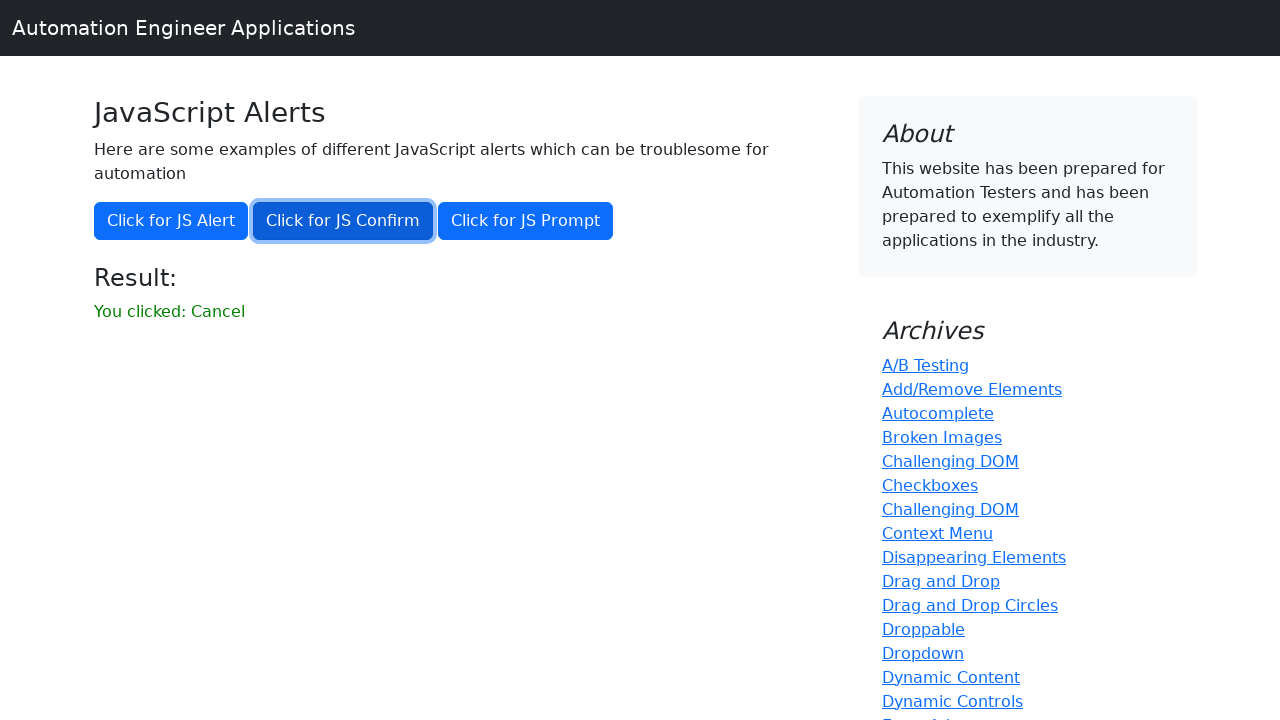

Verified result text matches expected 'You clicked: Cancel'
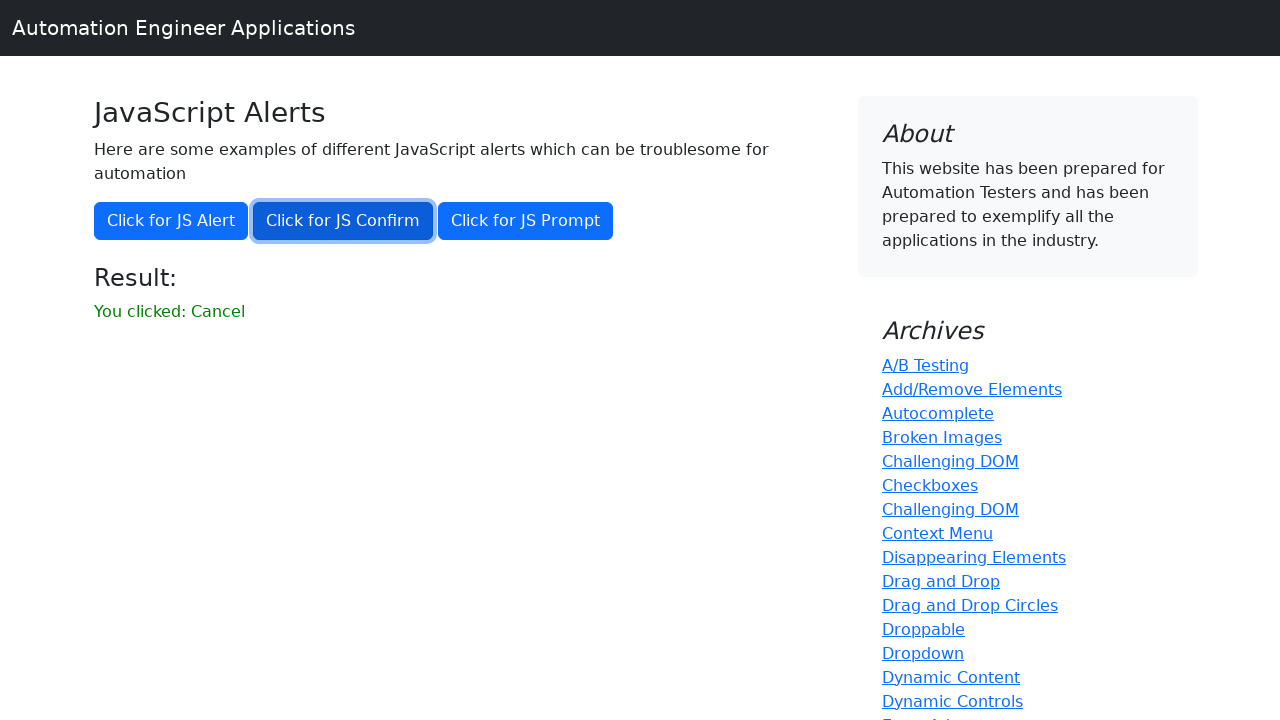

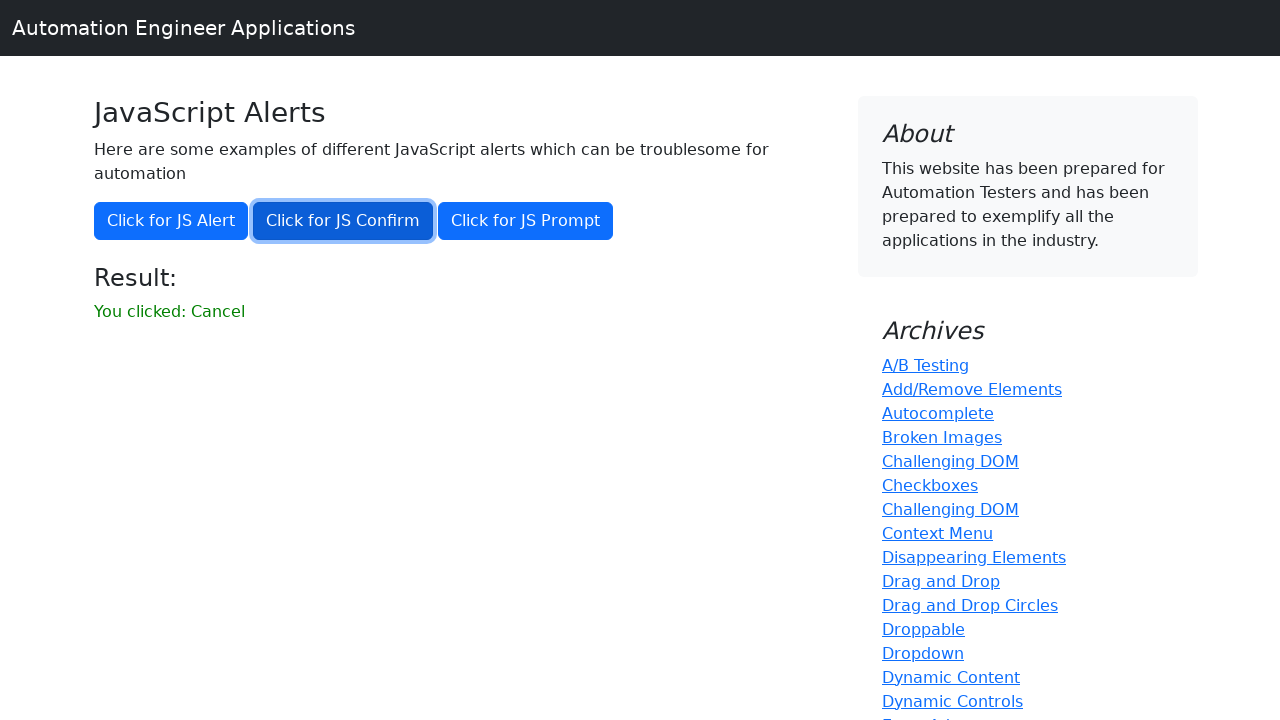